Tests login form interactions including failed login attempt, password reset flow, and successful login on a Selenium practice page

Starting URL: https://rahulshettyacademy.com/locatorspractice/

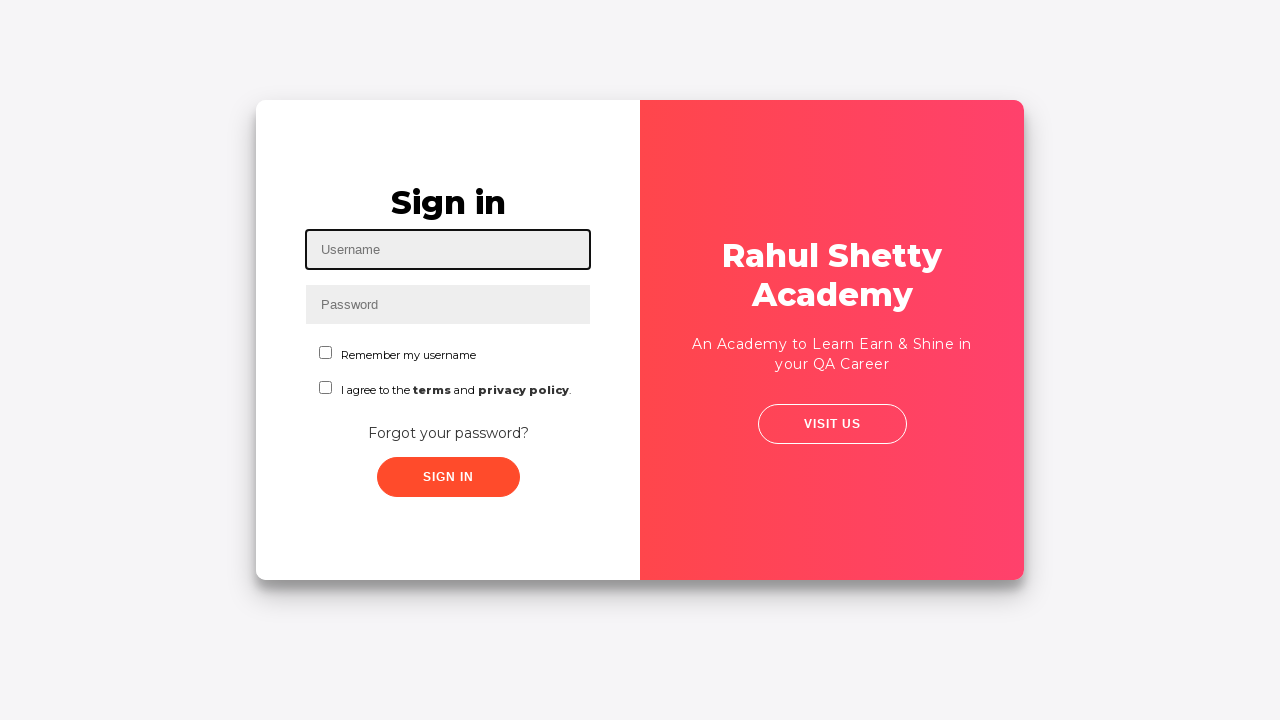

Filled username field with 'Ahad' on #inputUsername
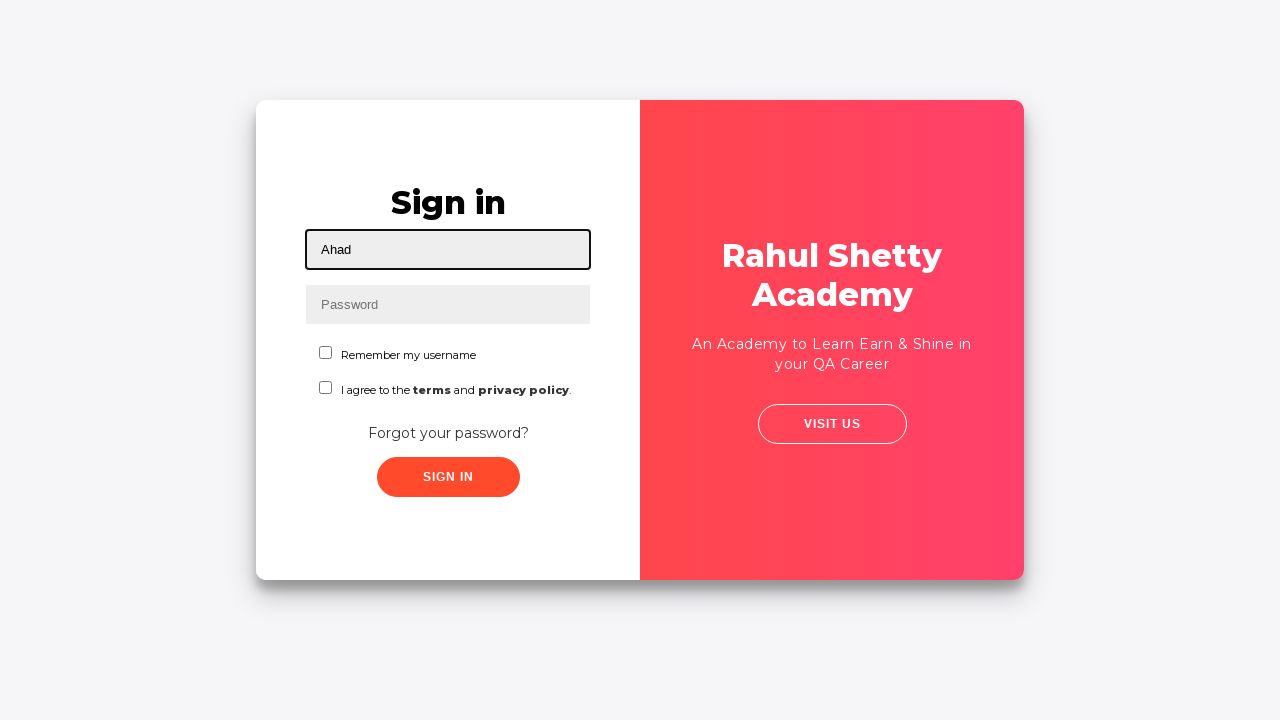

Filled password field with incorrect password 'abgdsg' on input[name='inputPassword']
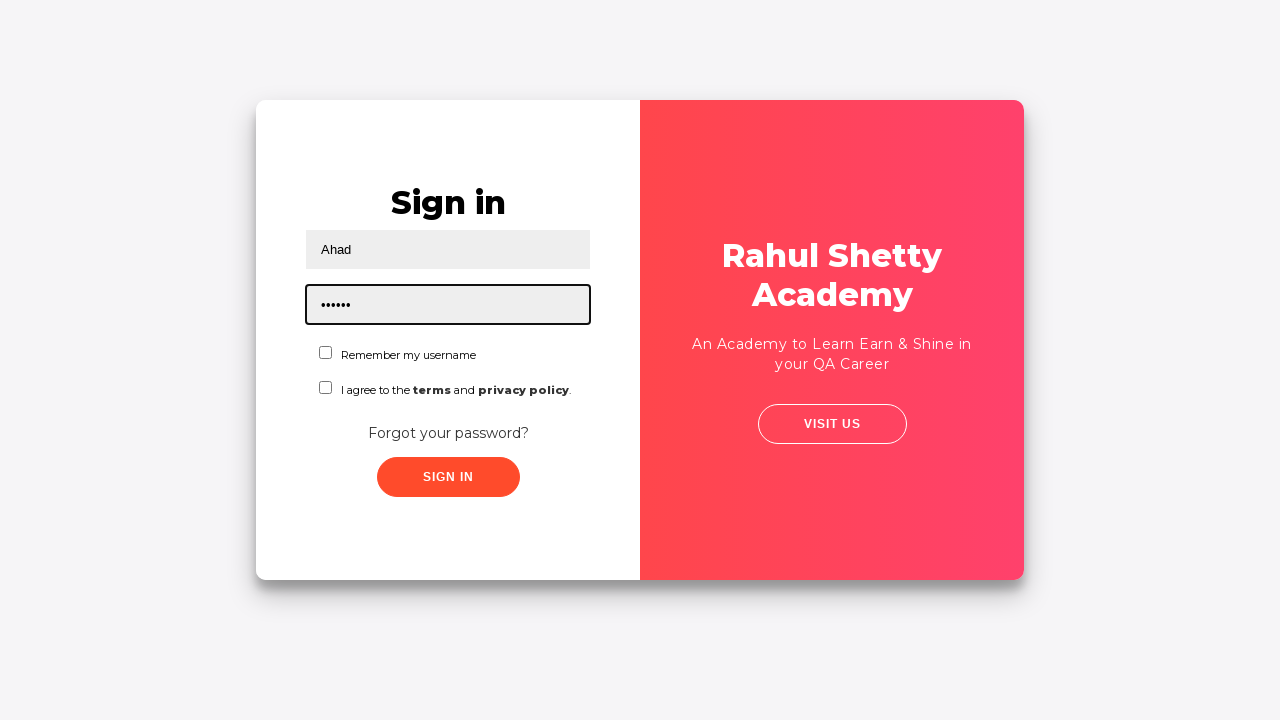

Clicked sign in button for failed login attempt at (448, 477) on .signInBtn
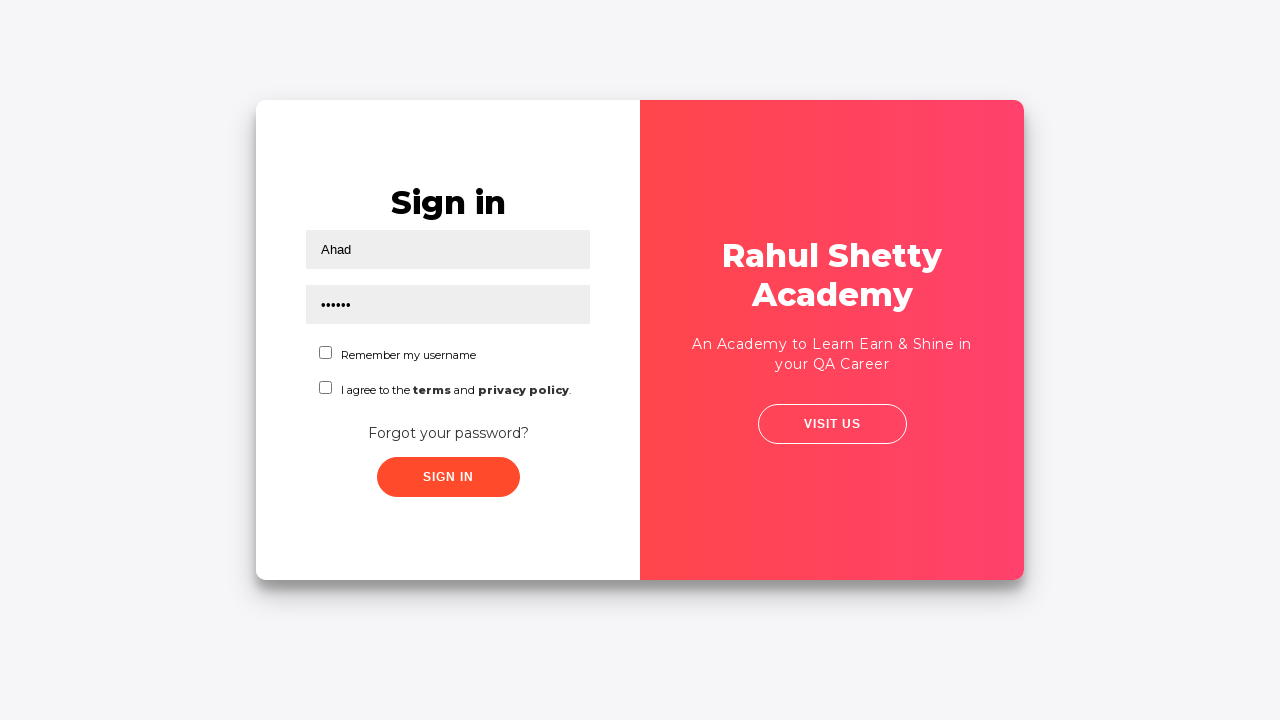

Clicked 'Forgot your password?' link at (448, 433) on text=Forgot your password?
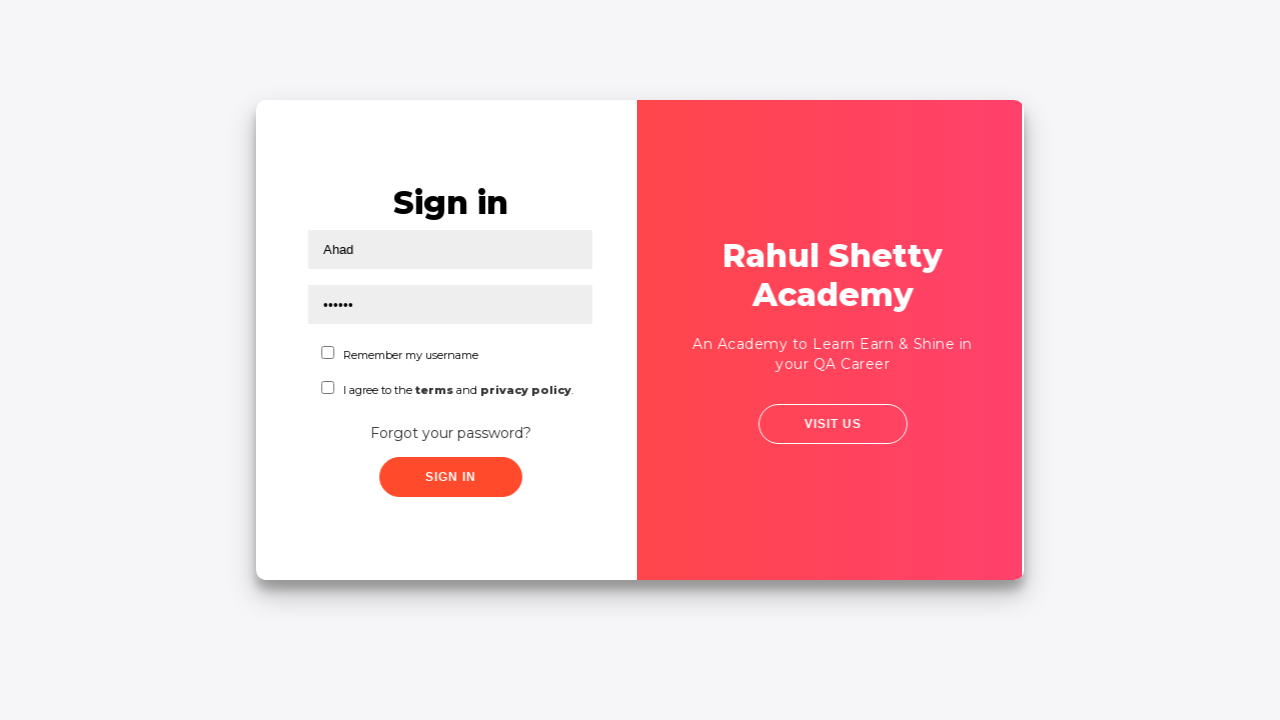

Filled name field with 'AhadKhan' in password reset form on //input[@placeholder='Name']
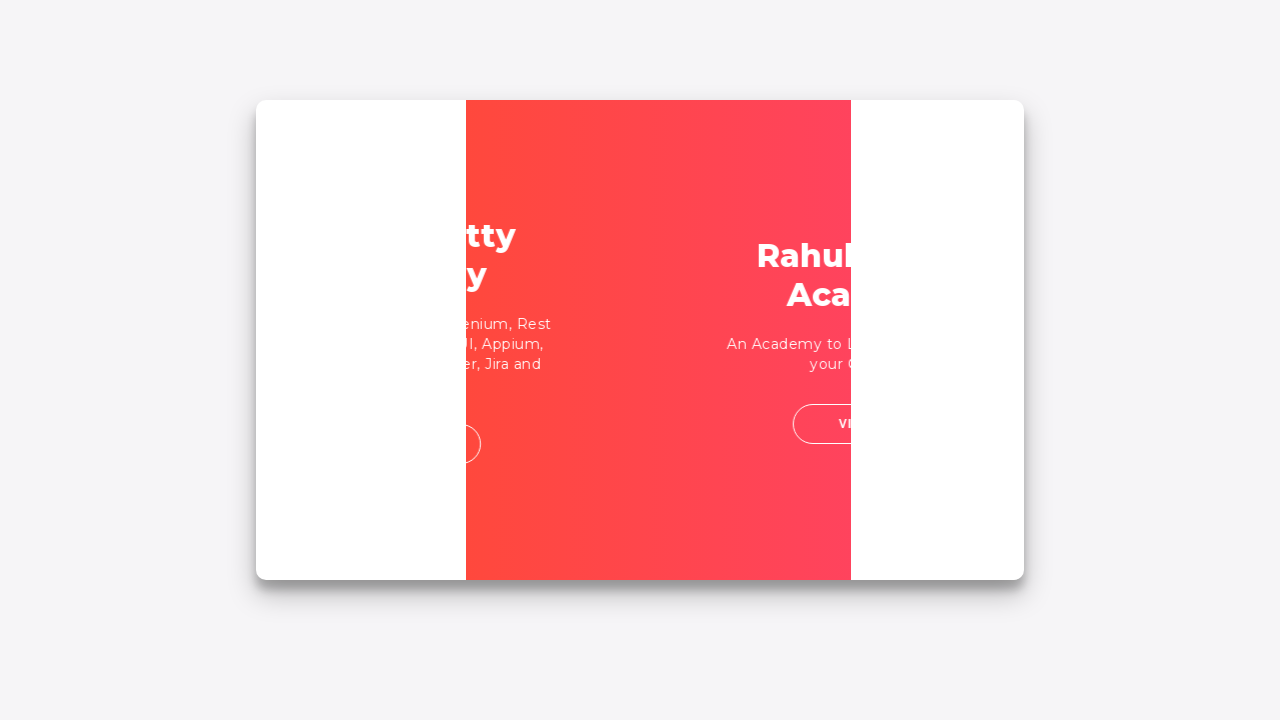

Filled email field with 'zdfxg@gmail.com' on input[placeholder='Email']
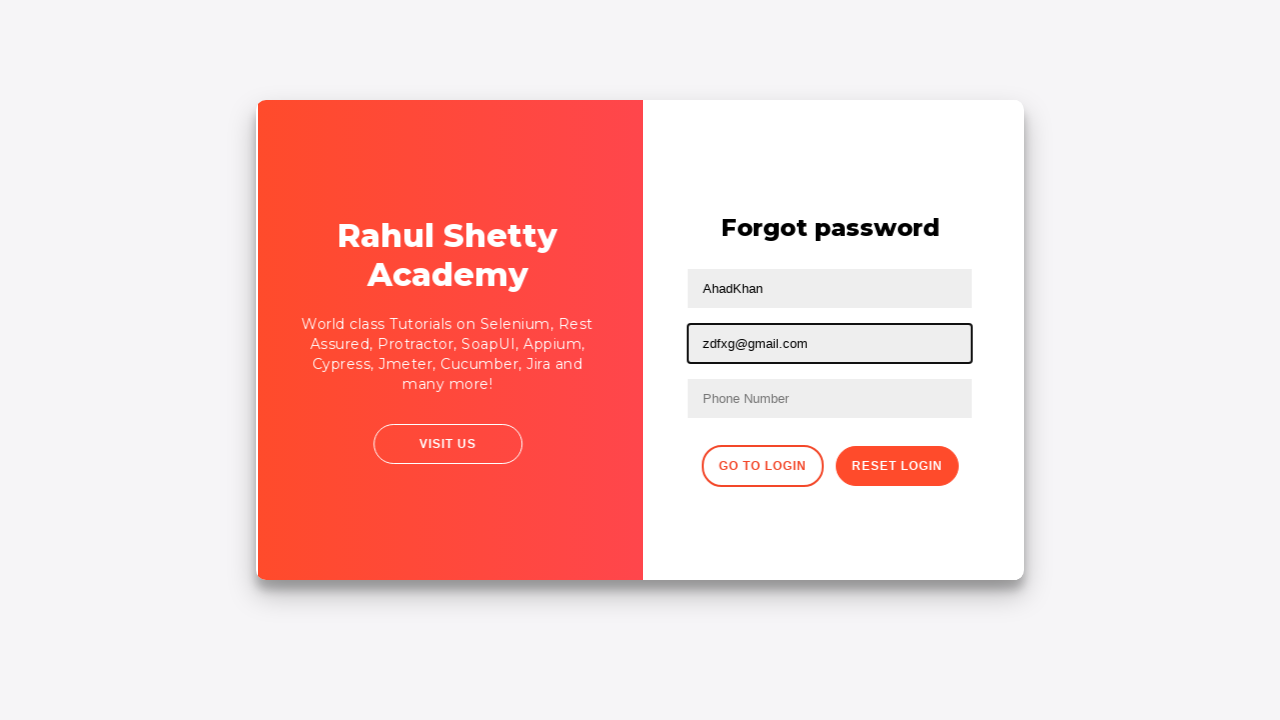

Updated email field with 'ahad@gmail.com' on input[placeholder='Email']
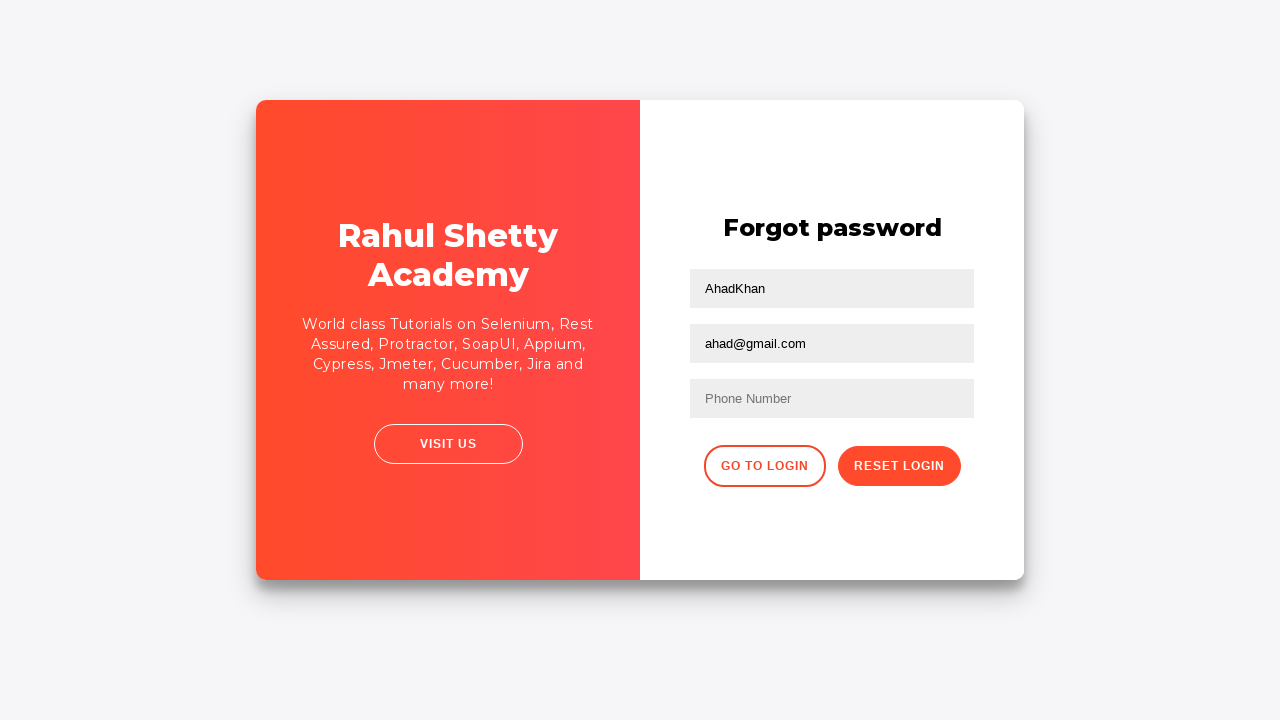

Filled phone number field with '9876543214' on //form/input[3]
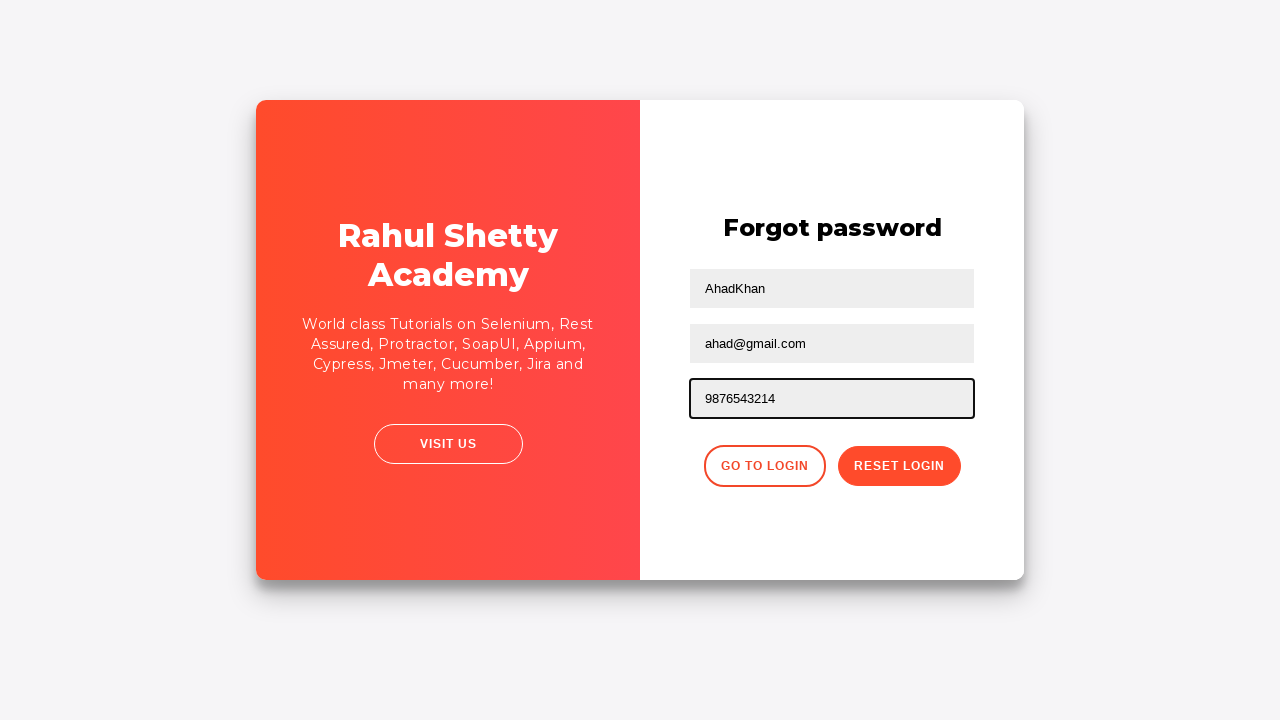

Waited 1000ms for form processing
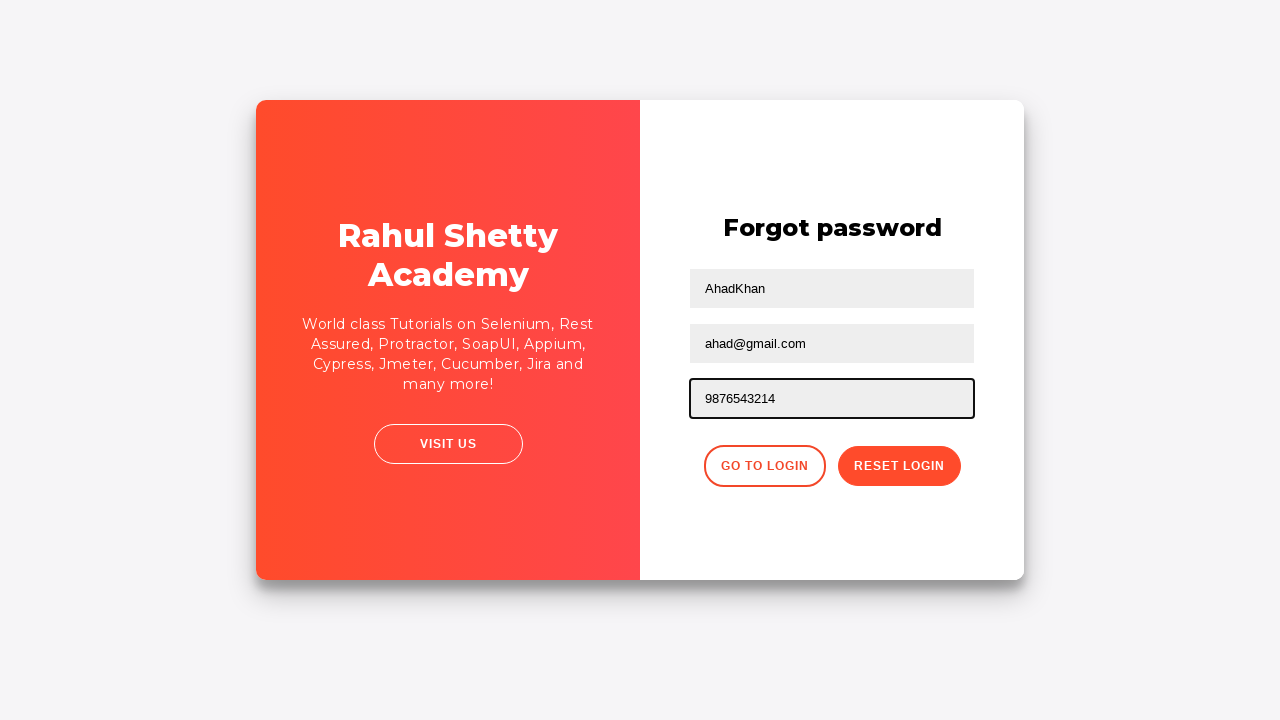

Clicked reset password button at (899, 466) on .reset-pwd-btn
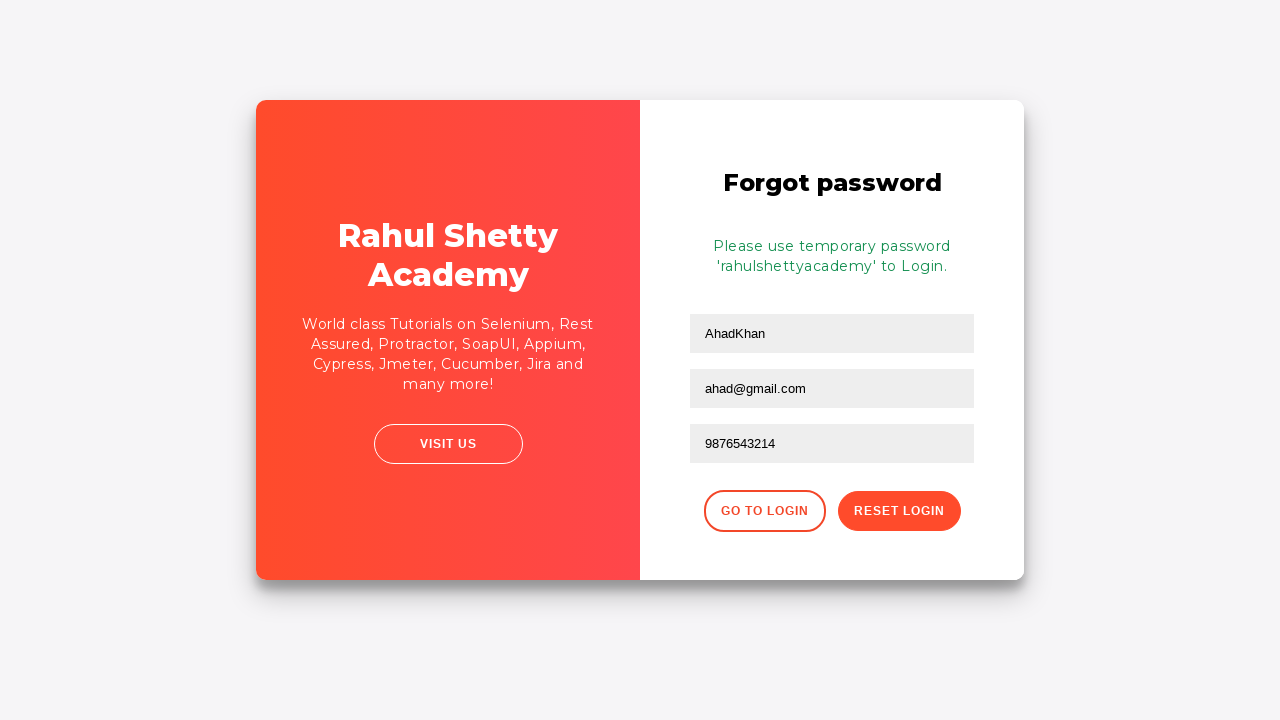

Waited 1000ms for password reset confirmation
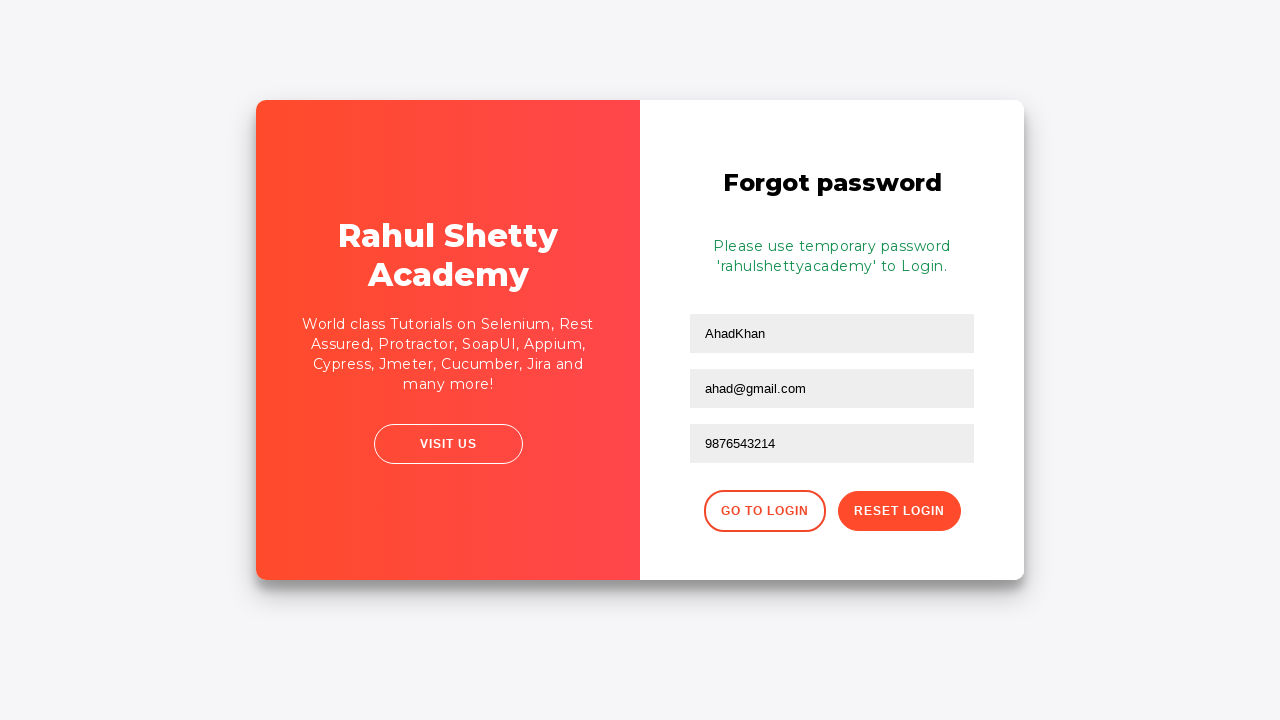

Clicked button to go back to login page at (764, 511) on button[class*='go-to-login']
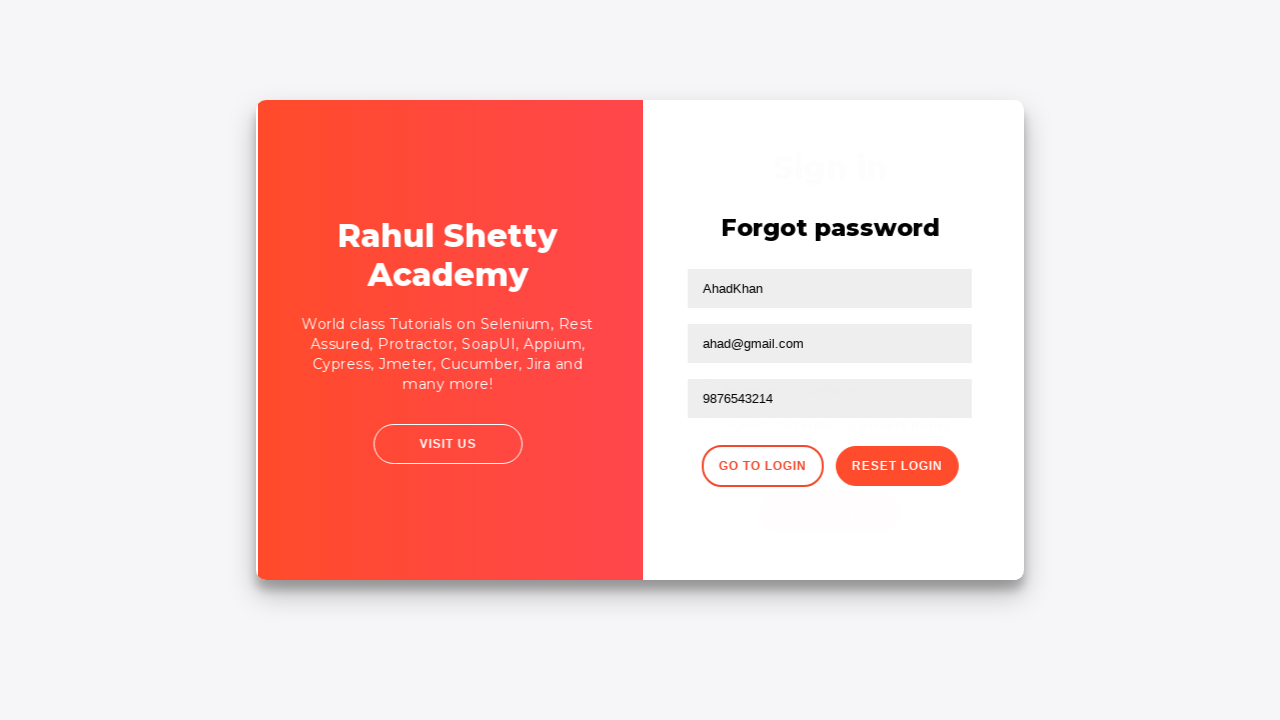

Waited 2000ms for login page to load
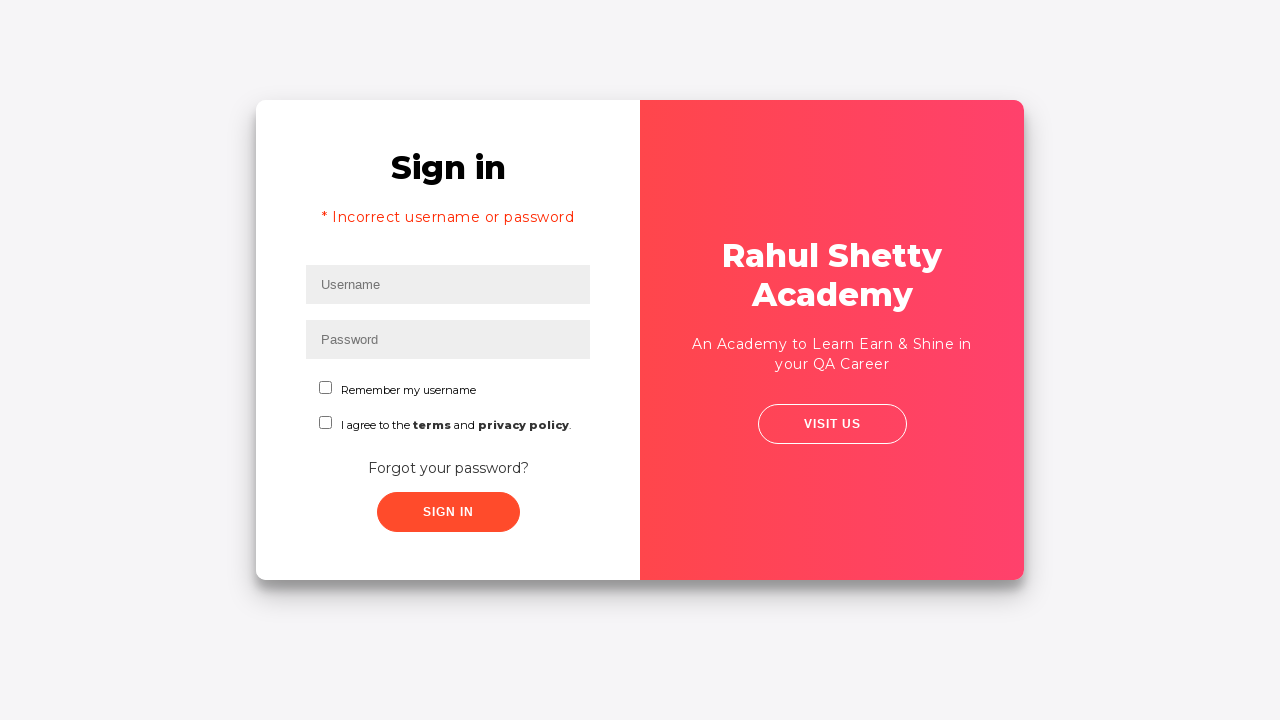

Filled username field with 'Ahad' for successful login attempt on #inputUsername
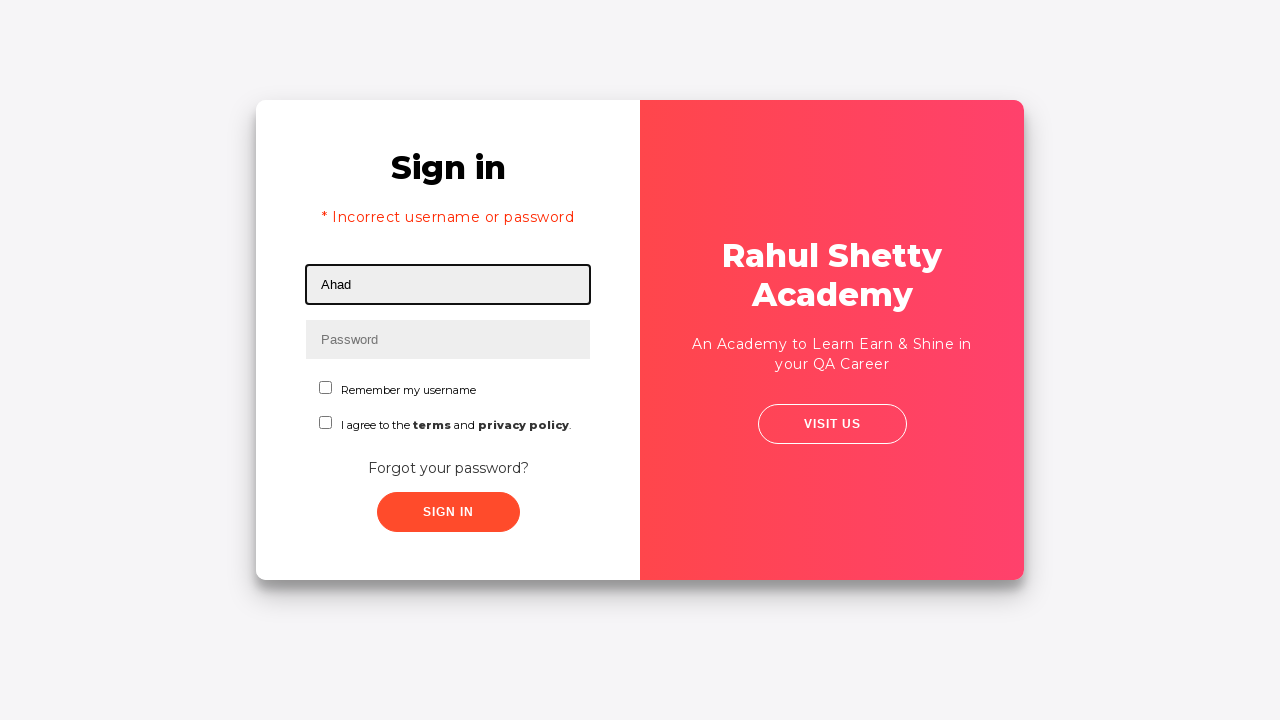

Filled password field with correct password 'rahulshettyacademy' on input[name='inputPassword']
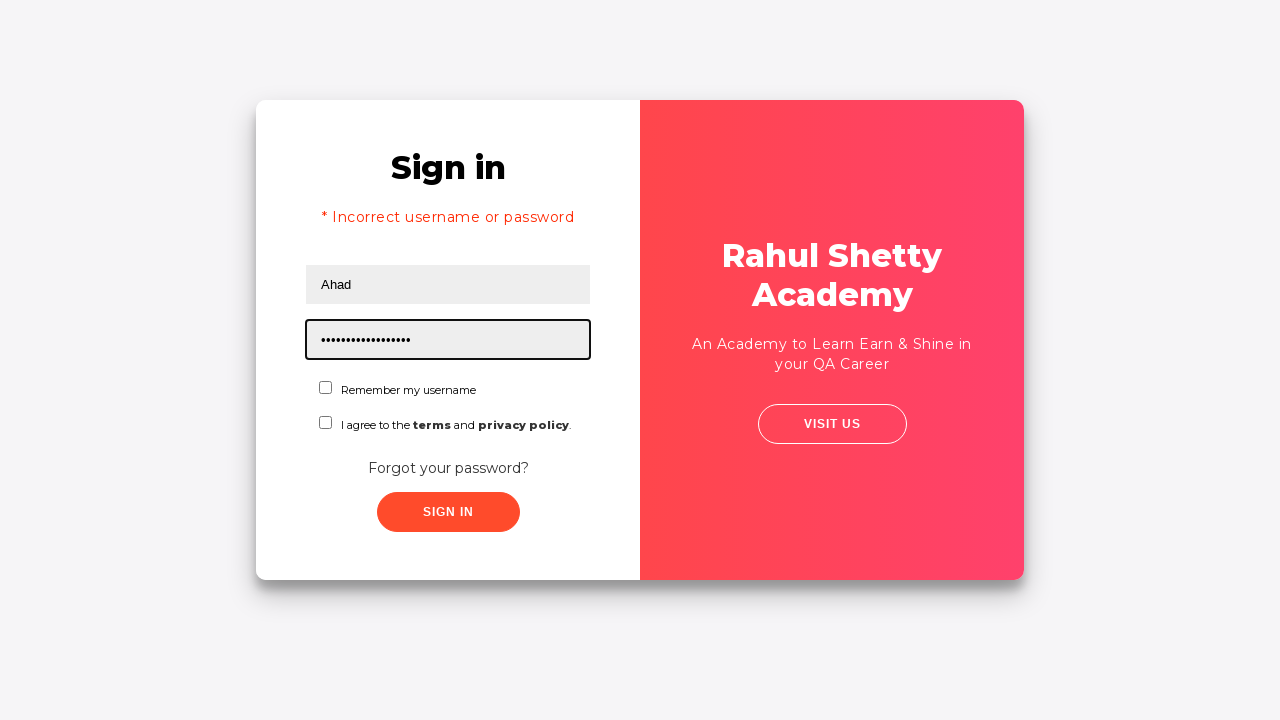

Checked the agreement checkbox at (326, 388) on #chkboxOne
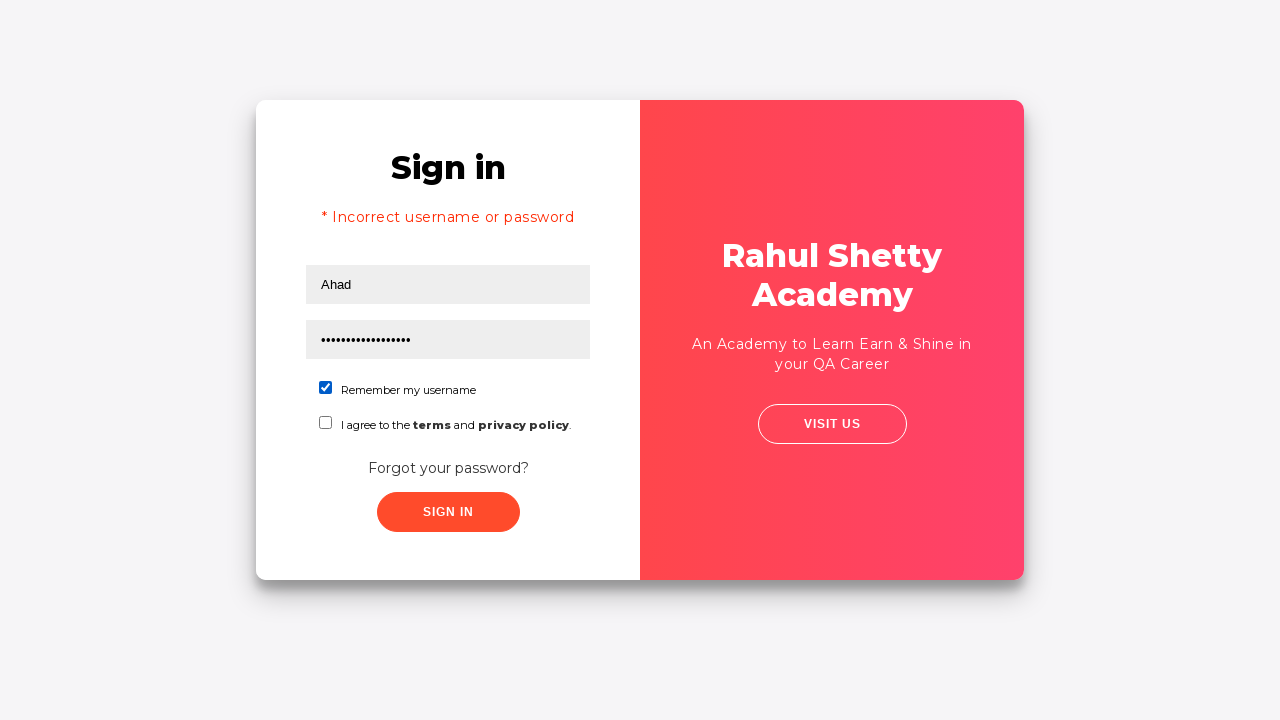

Waited 1000ms before final login attempt
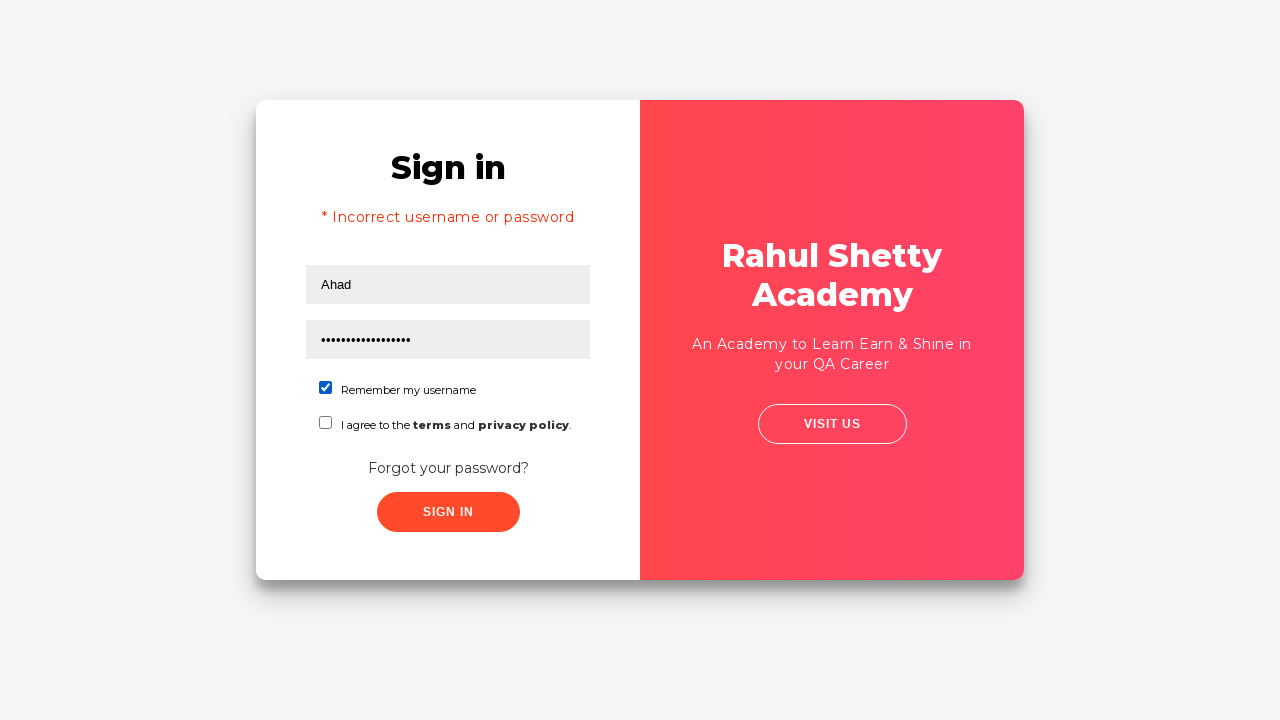

Clicked sign in button for successful login at (448, 512) on .signInBtn
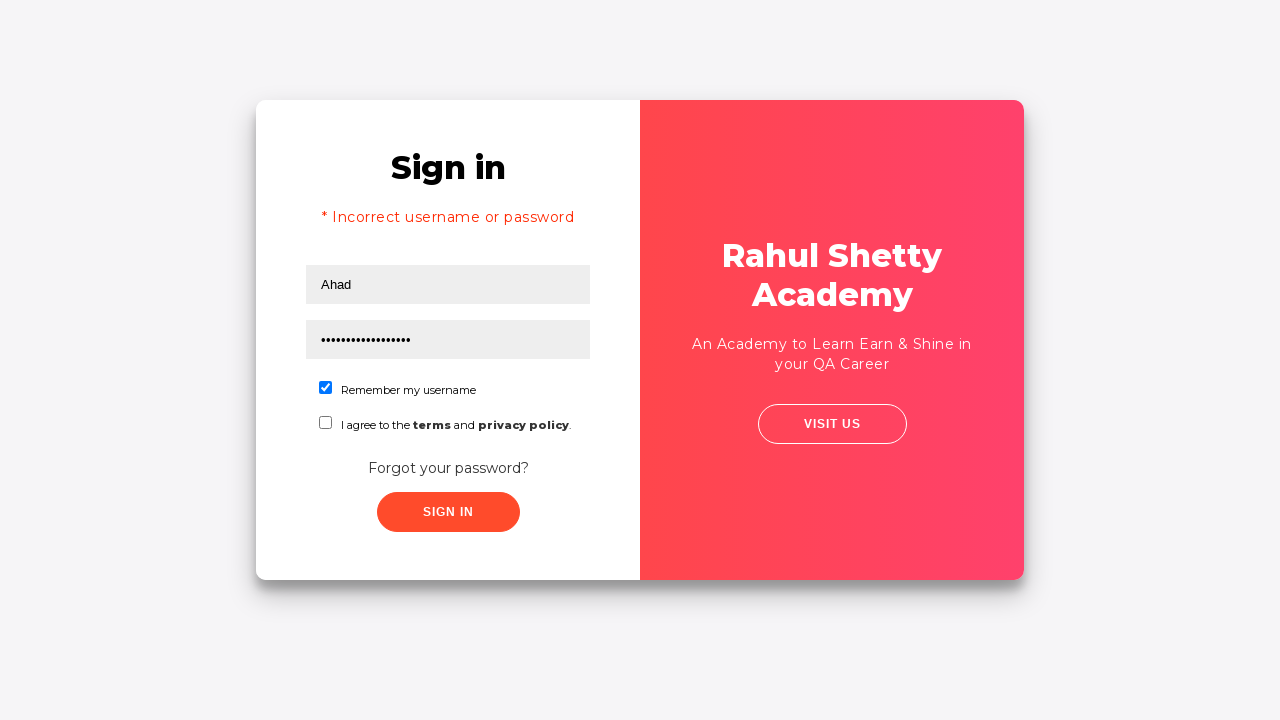

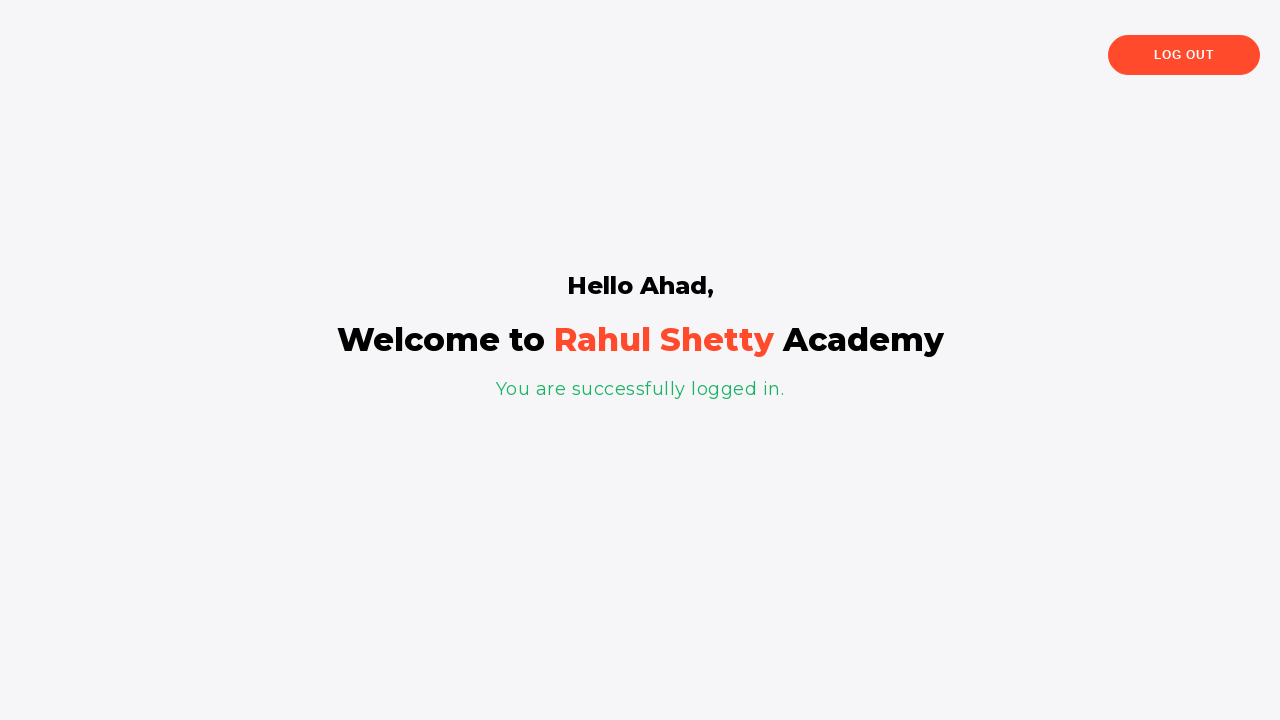